Tests the Sophilabs careers page by clicking the "Show All Positions" button and verifying that job listings are displayed with titles and locations.

Starting URL: https://sophilabs.com/careers

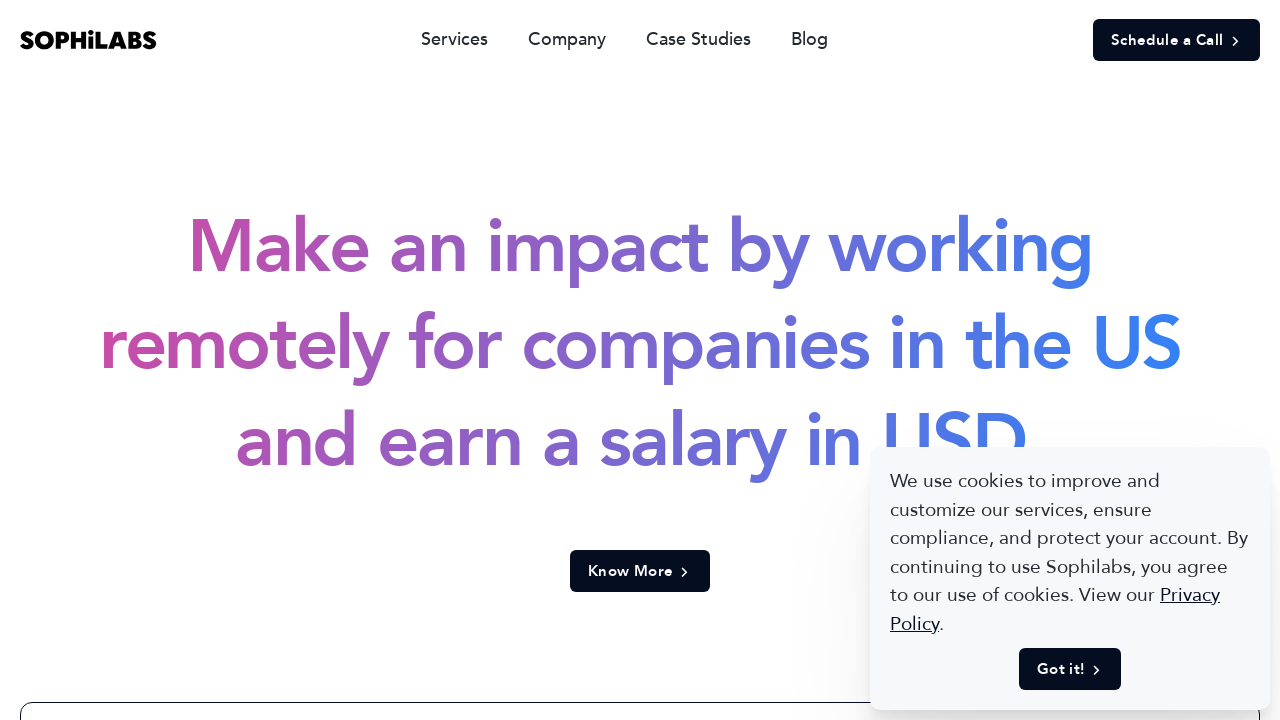

Waited for page to load (networkidle)
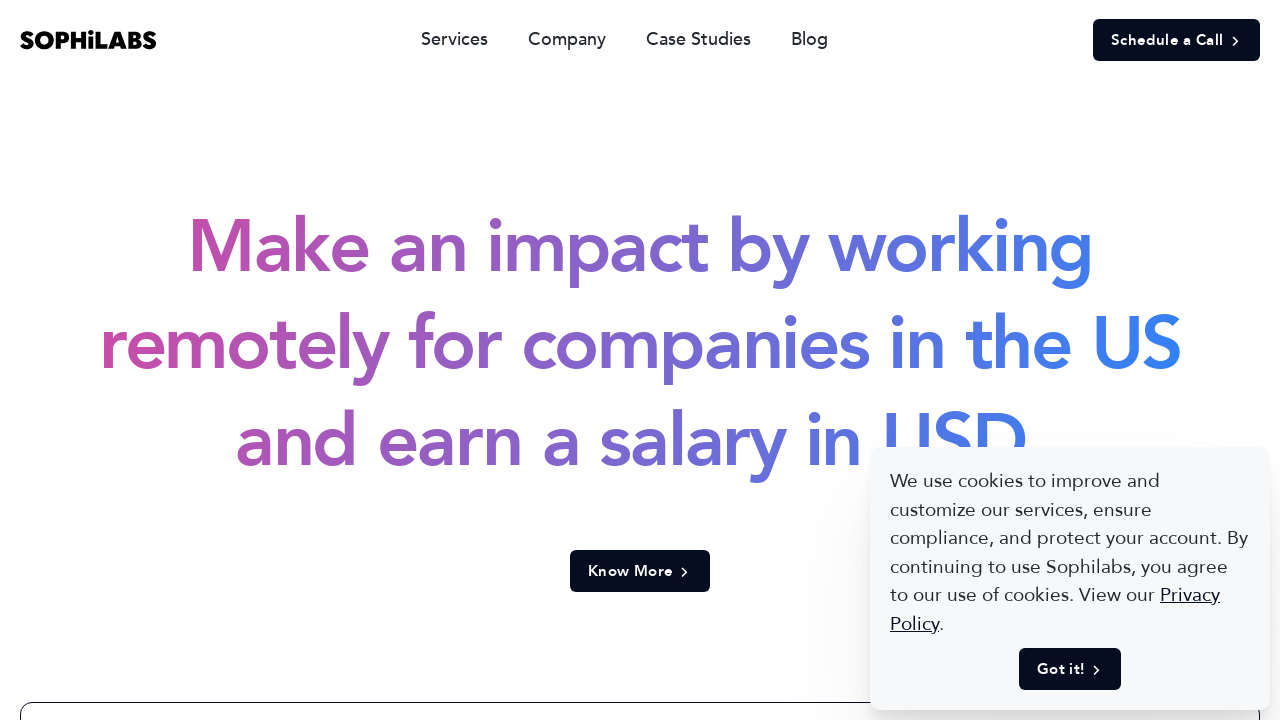

Clicked 'Show All Positions' button at (640, 361) on xpath=//span[text()='Show All Positions']
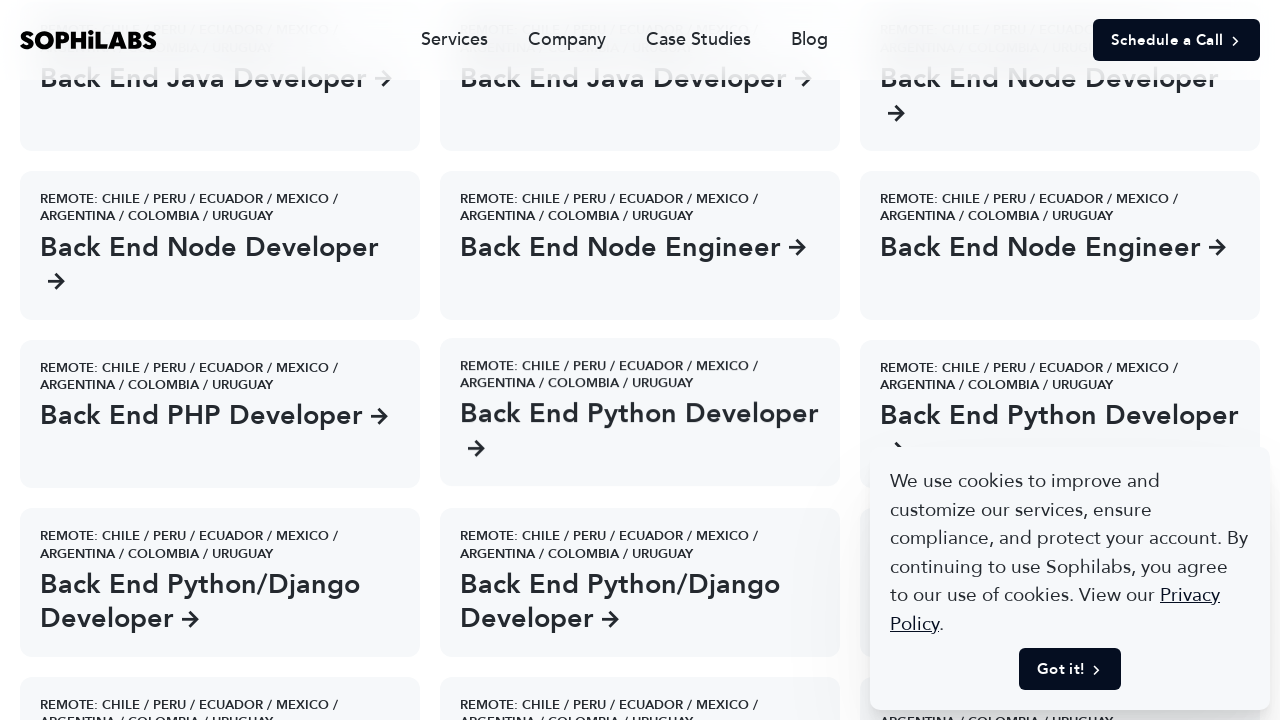

Job listing titles loaded
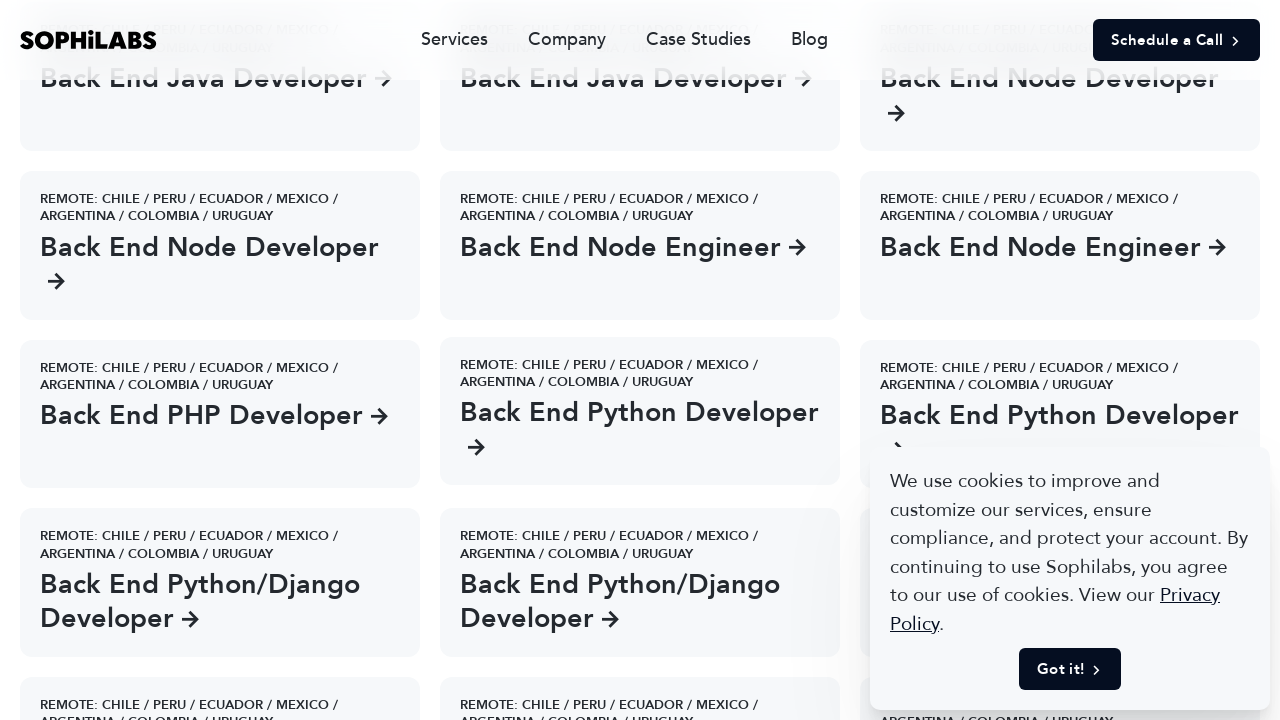

Verified job listings are visible with titles and locations
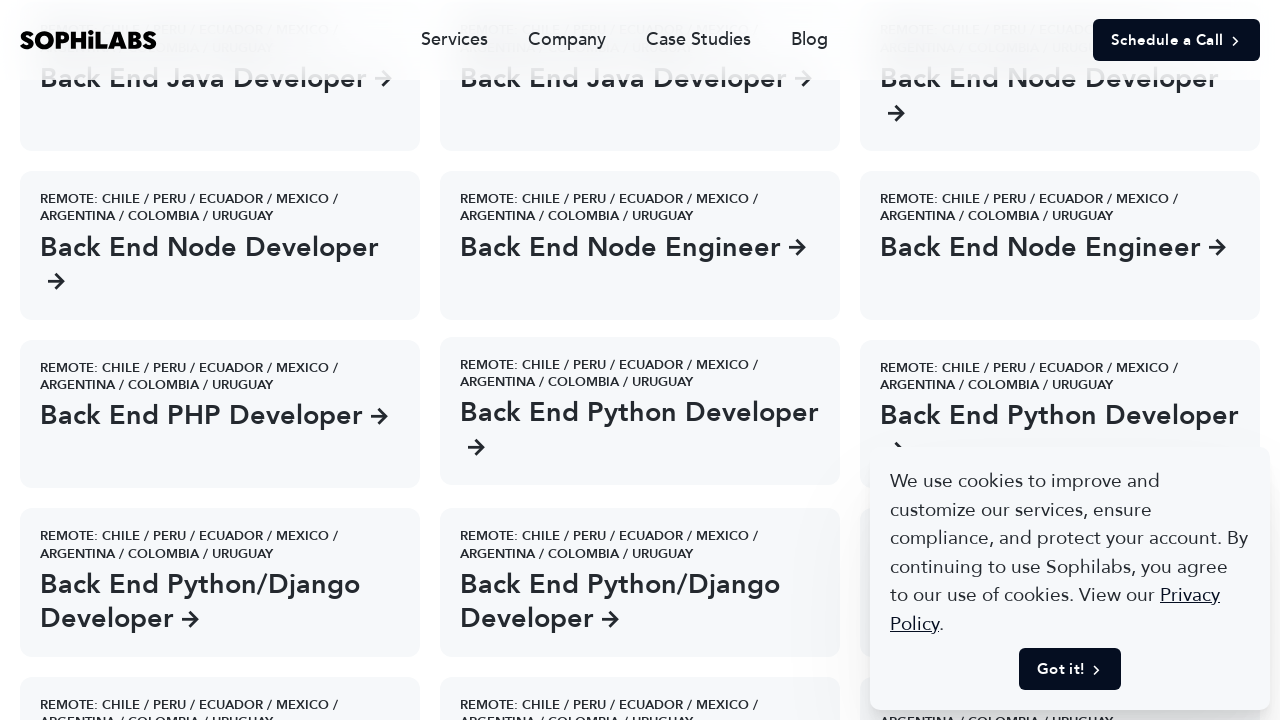

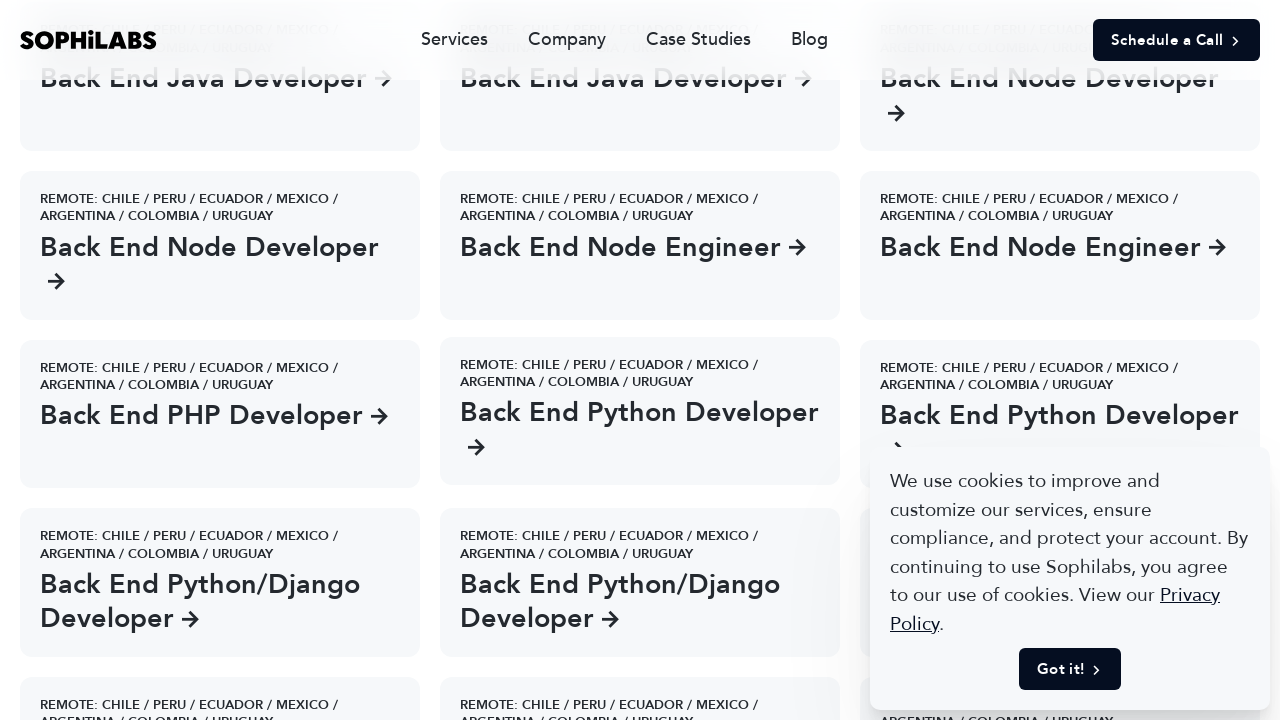